Tests adding todo items to a todo list by filling the input field and pressing Enter, then verifying the items appear in the list

Starting URL: https://demo.playwright.dev/todomvc

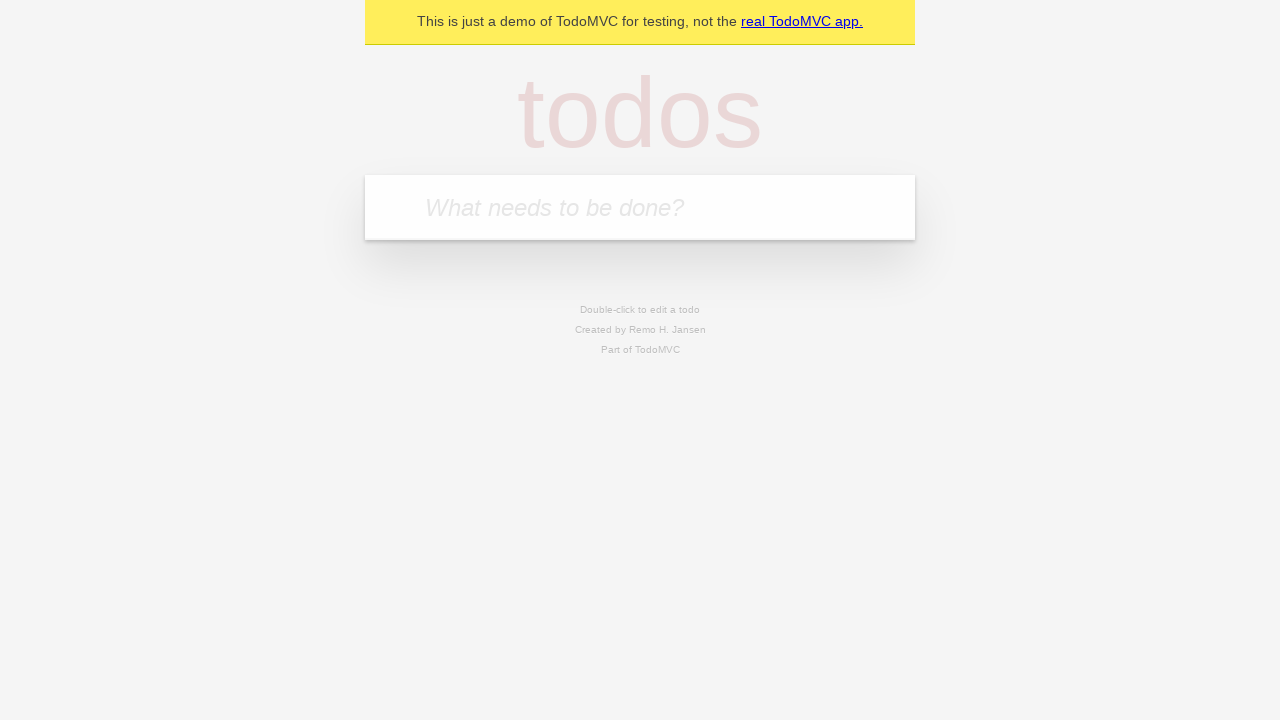

Located the todo input field with placeholder 'What needs to be done?'
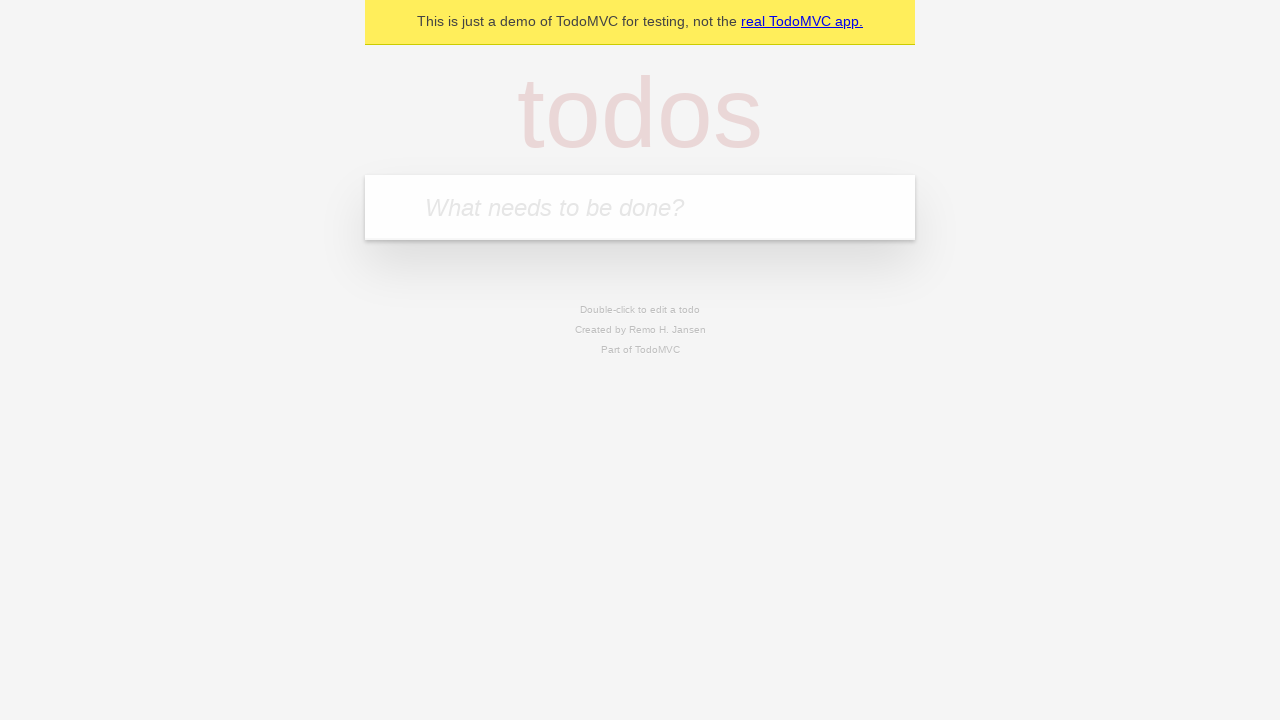

Filled todo input with 'watch monty python' on internal:attr=[placeholder="What needs to be done?"i]
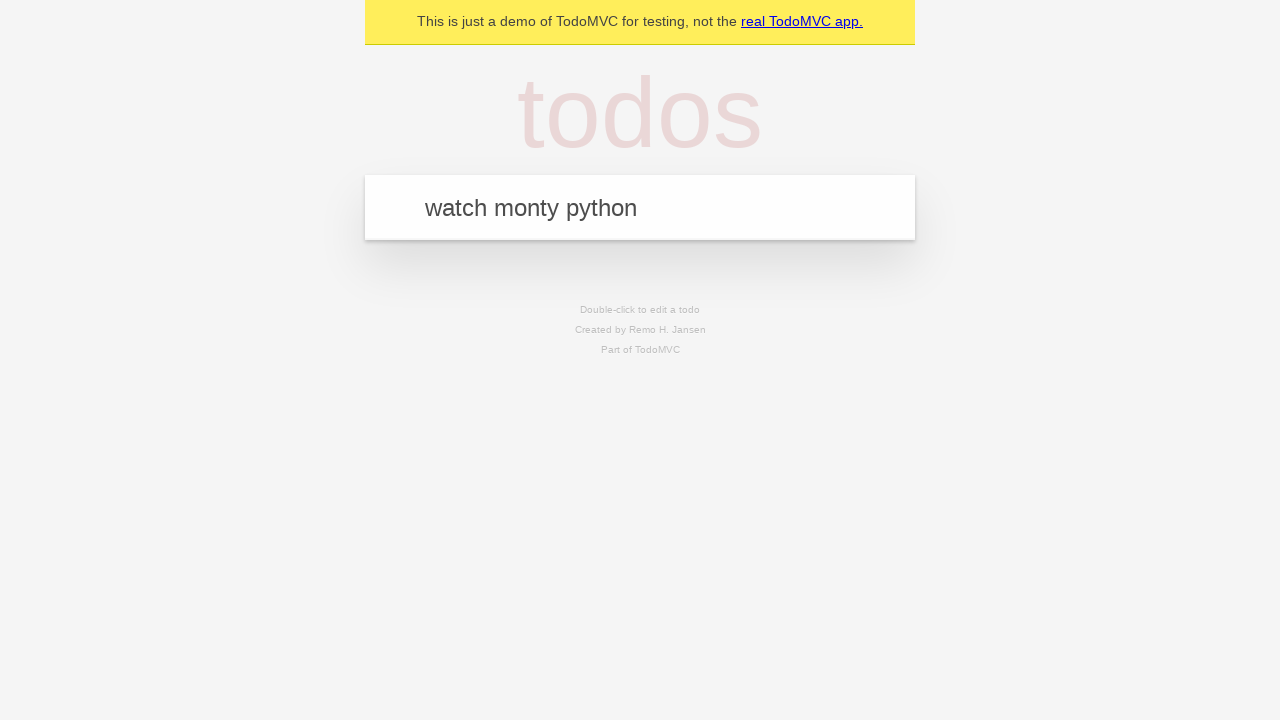

Pressed Enter to create first todo item on internal:attr=[placeholder="What needs to be done?"i]
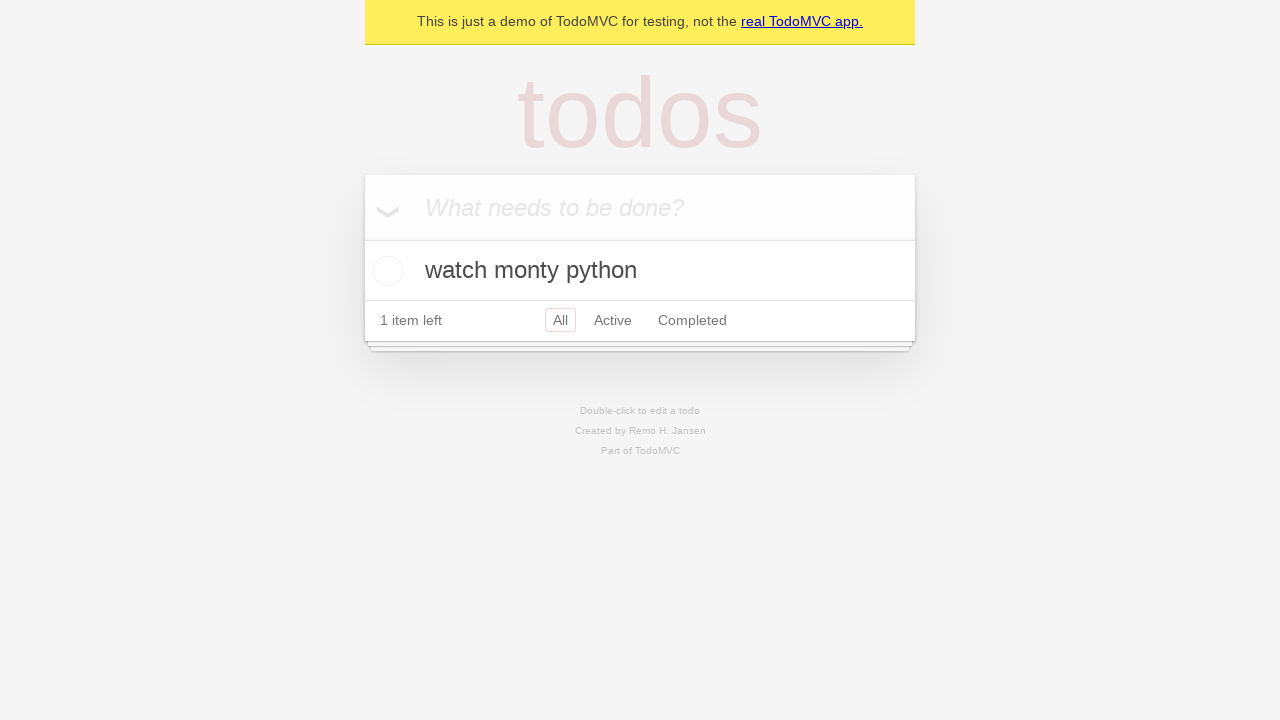

First todo item appeared in the list
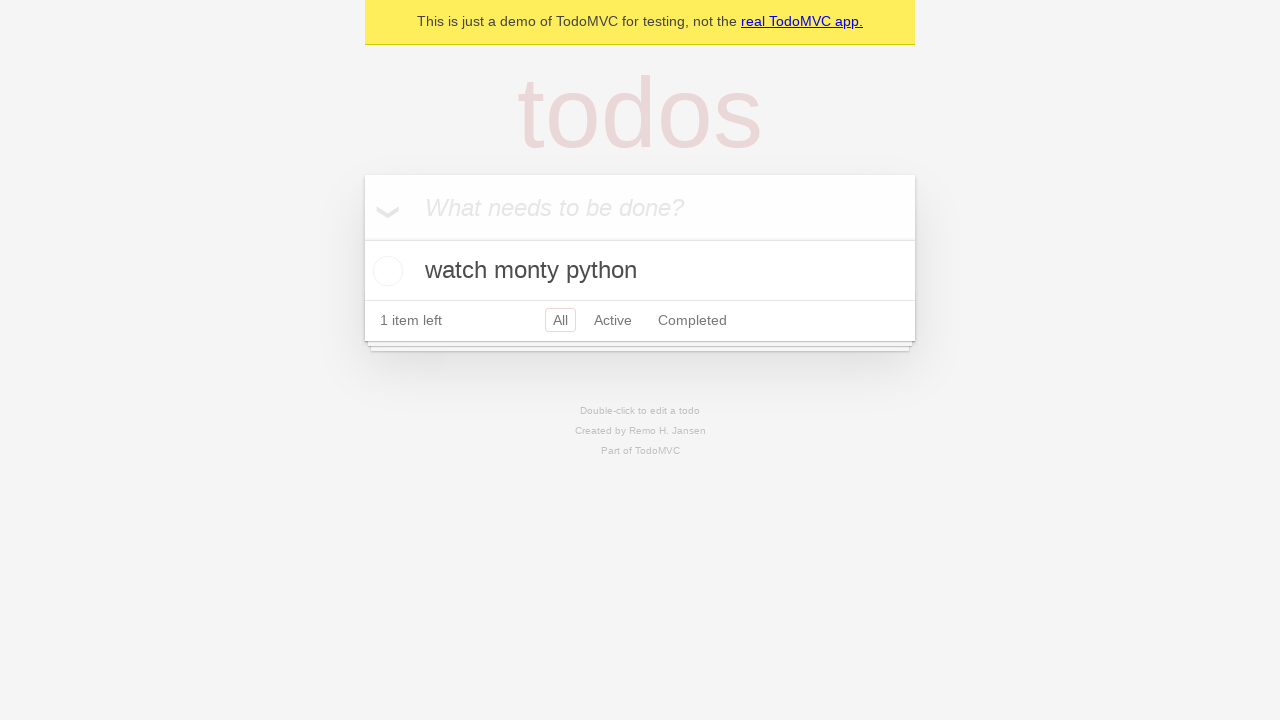

Filled todo input with 'feed the cat' on internal:attr=[placeholder="What needs to be done?"i]
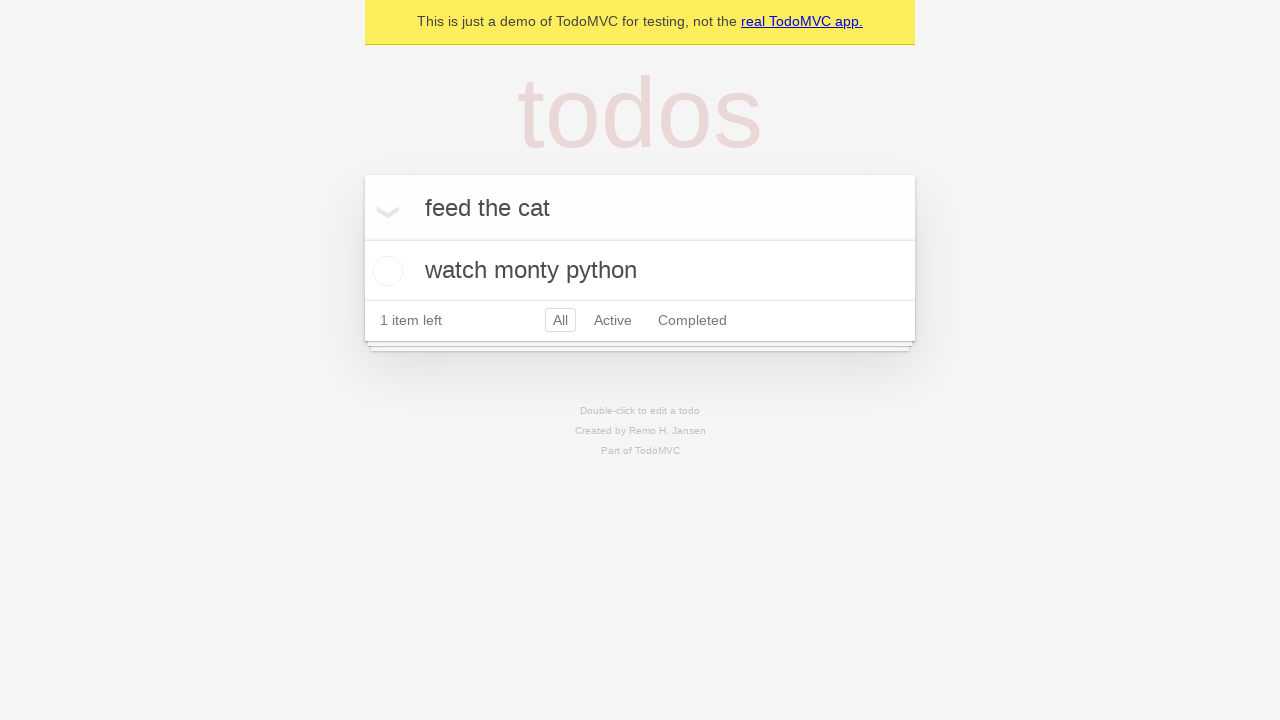

Pressed Enter to create second todo item on internal:attr=[placeholder="What needs to be done?"i]
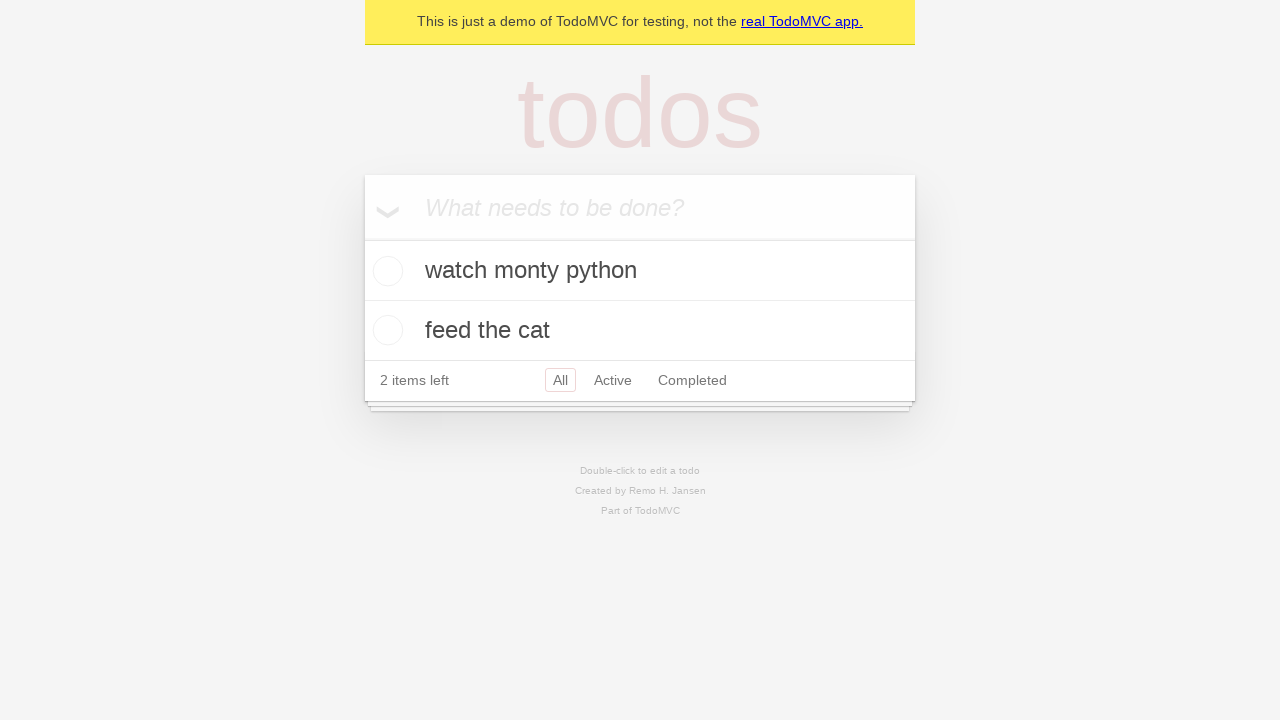

Second todo item appeared in the list
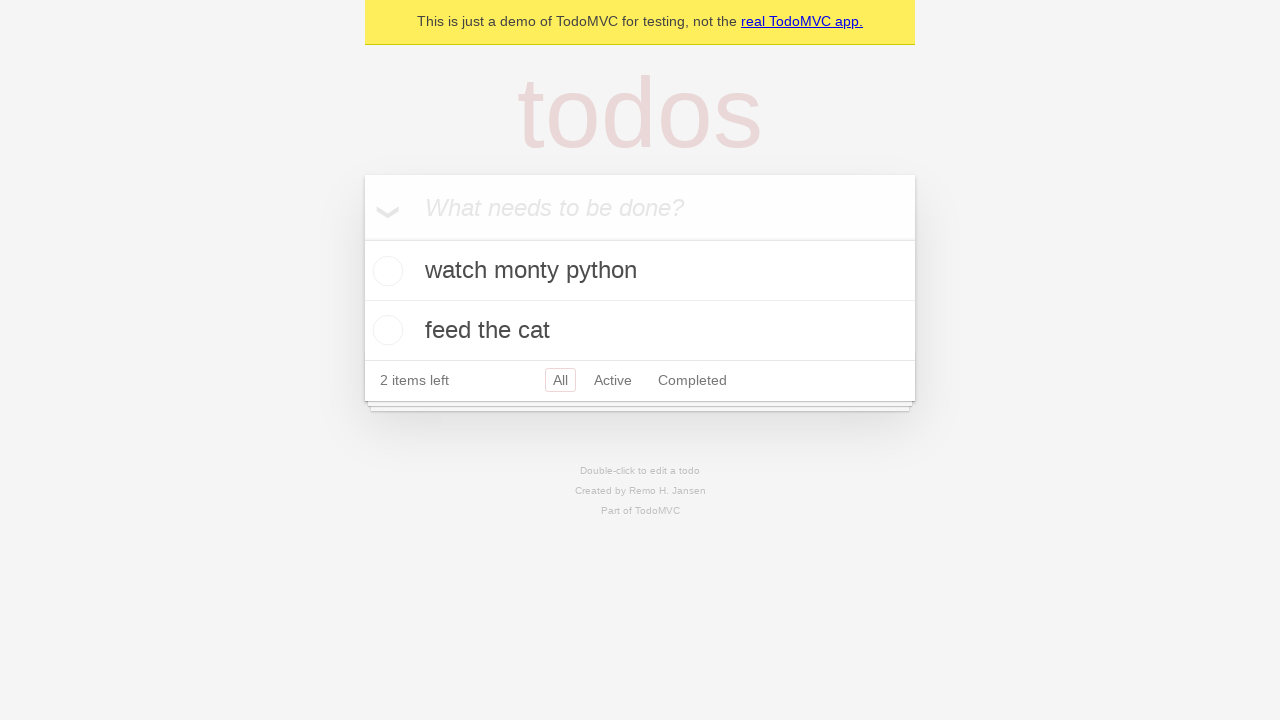

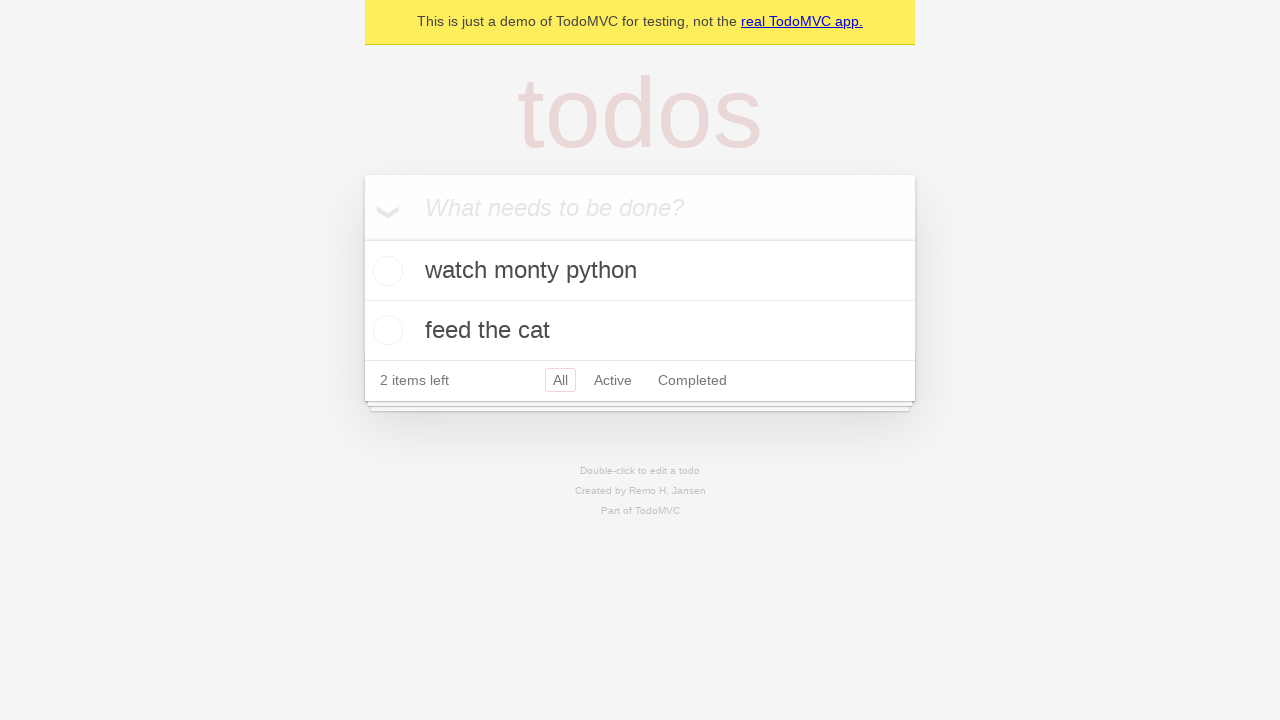